Tests that clicking the scooter logo from the order form navigates back to the home page

Starting URL: https://qa-scooter.praktikum-services.ru/

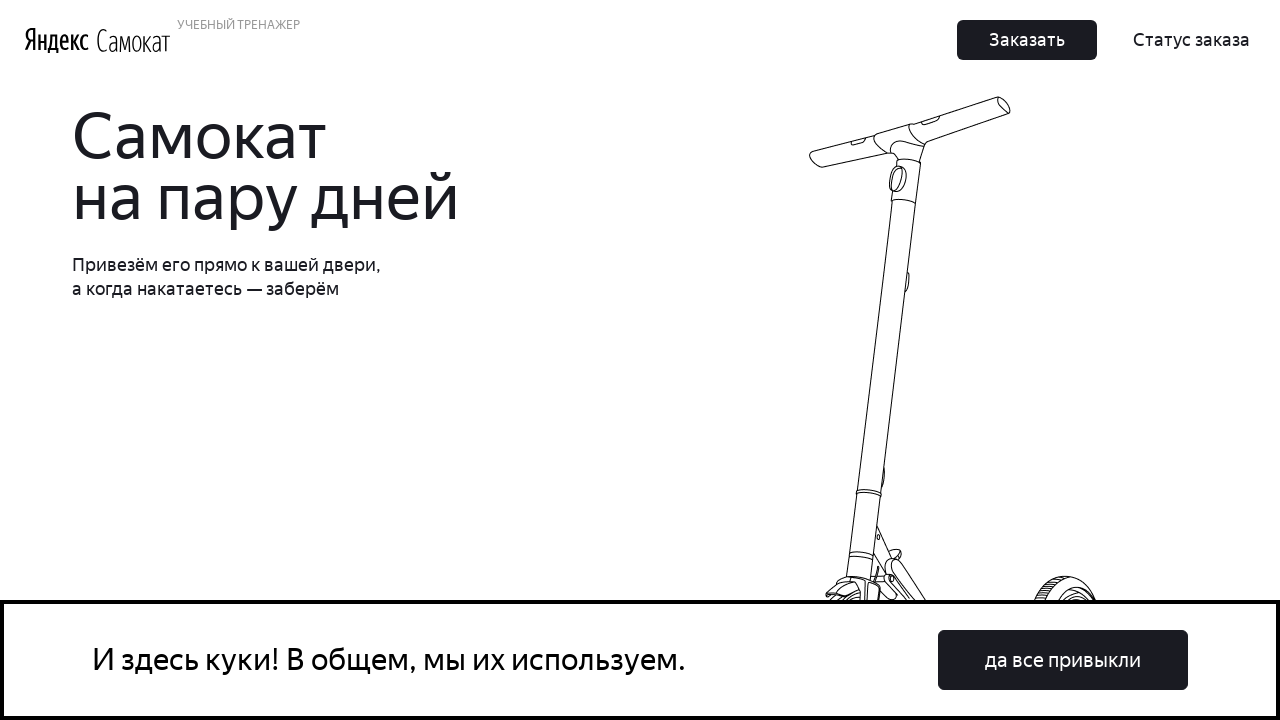

Clicked top order button to navigate to order form at (612, 361) on button.Button_Button__ra12g.Button_Middle__1CSJM:has-text('Заказать')
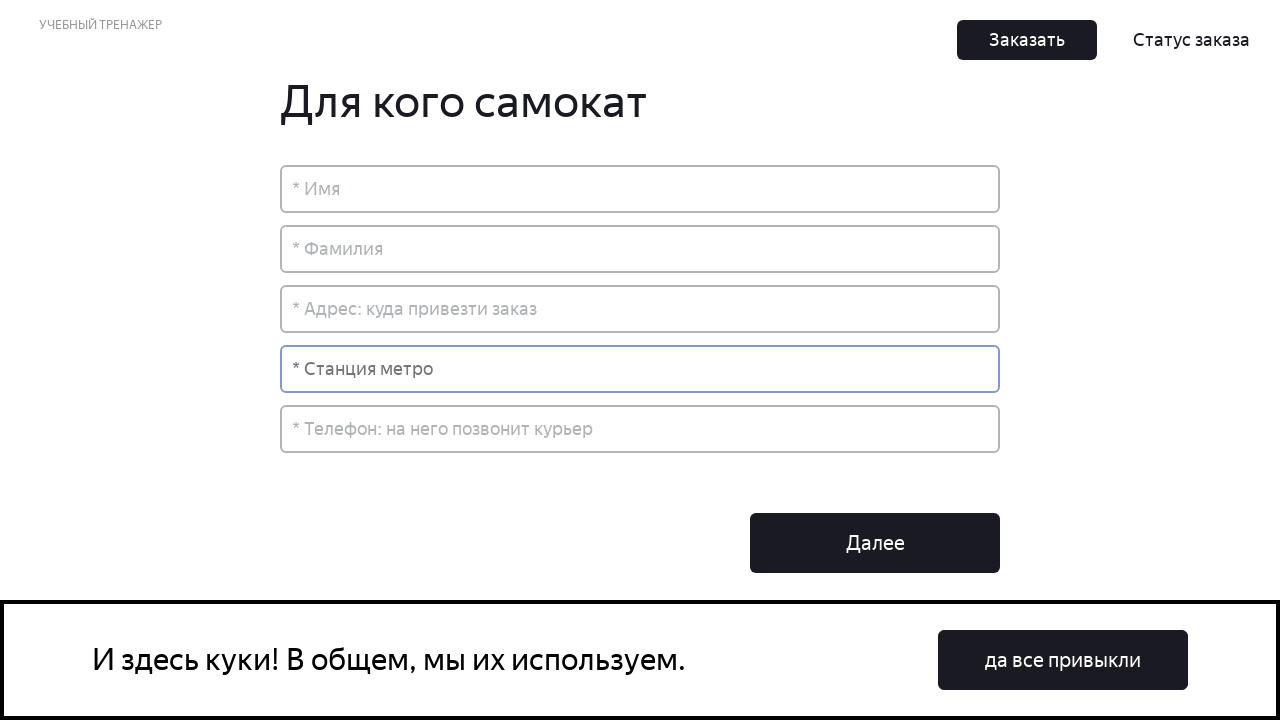

Order form header loaded
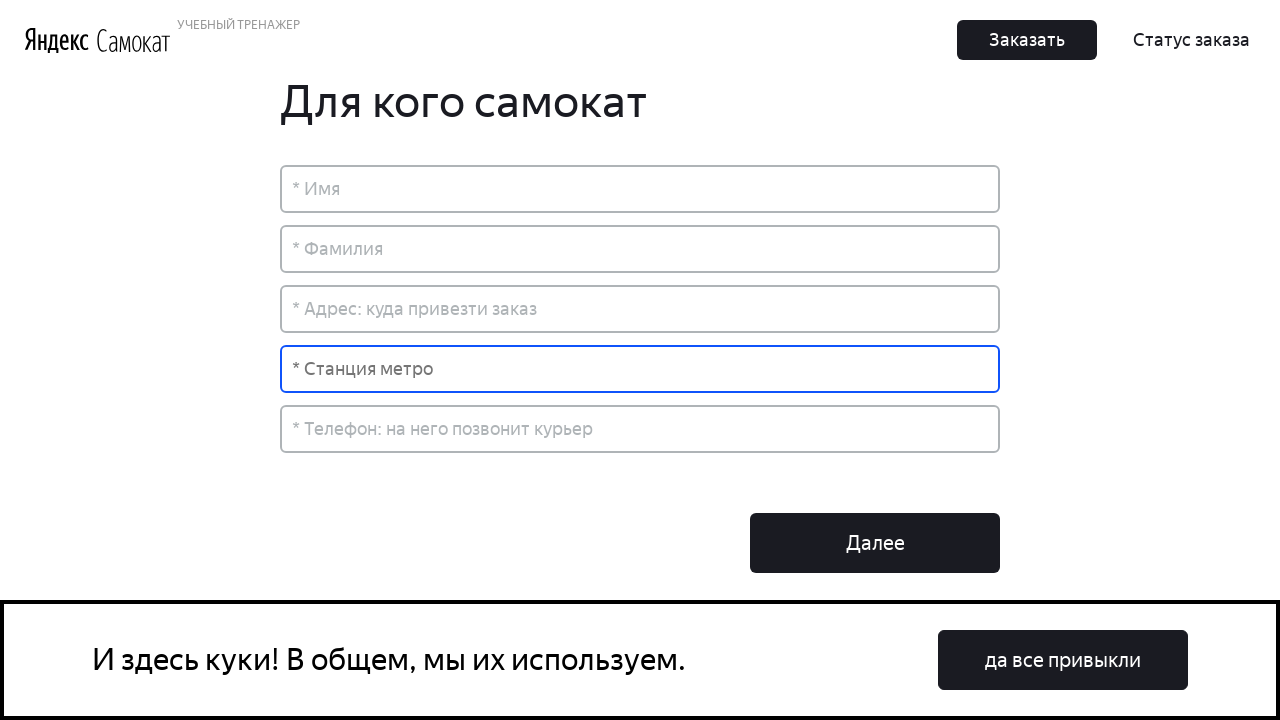

Clicked scooter logo to return to home page at (134, 40) on img.Header_LogoScooter__3lsAR, a.Header_LogoScooter__3lsAR
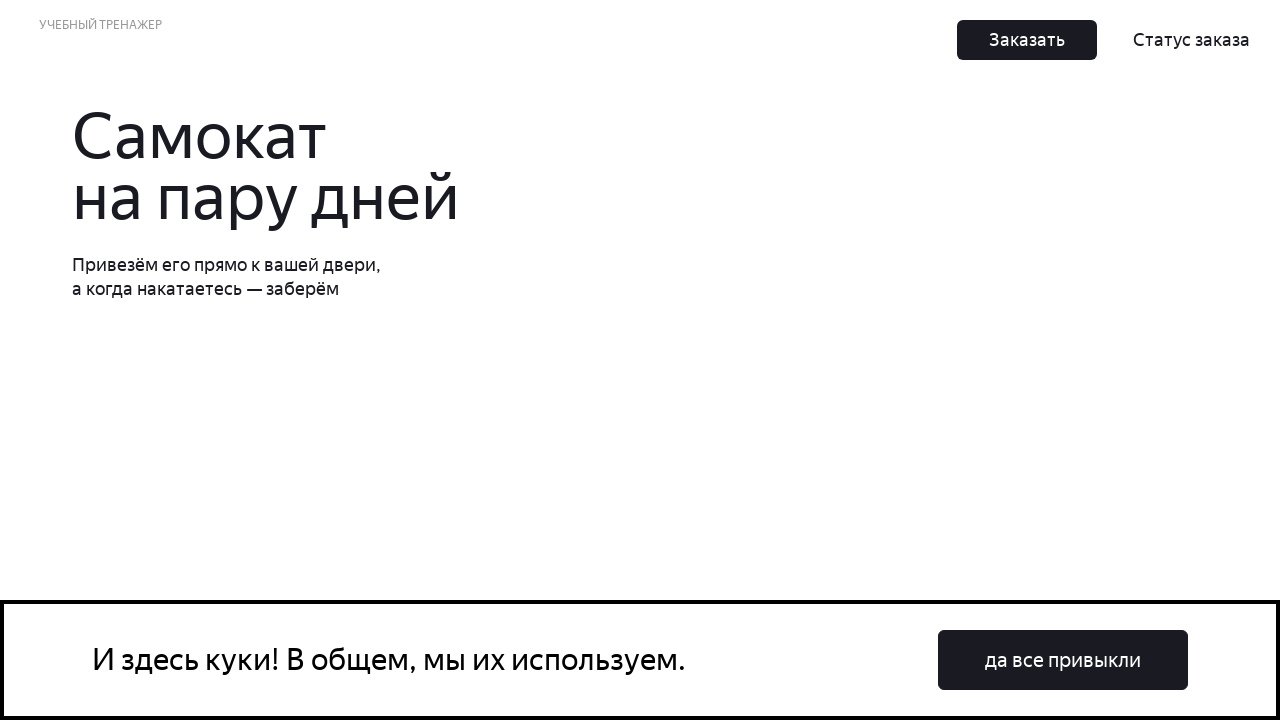

Home page header loaded, confirmed navigation back to home page
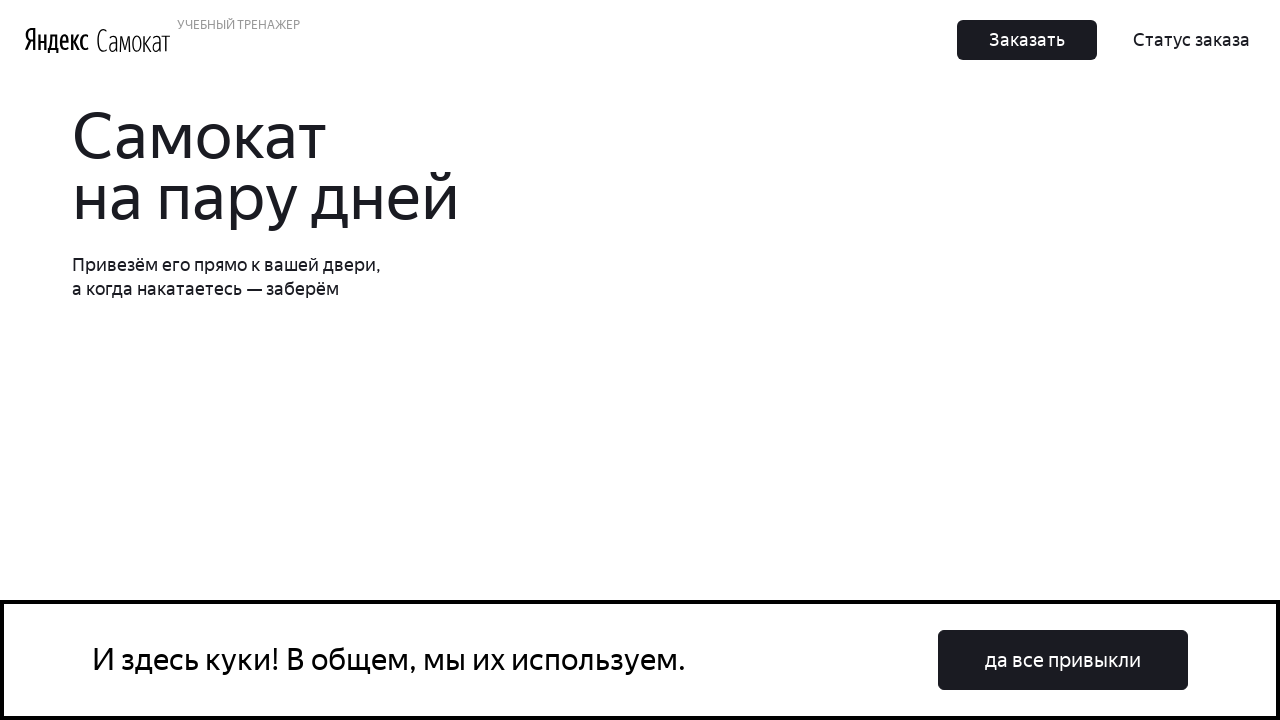

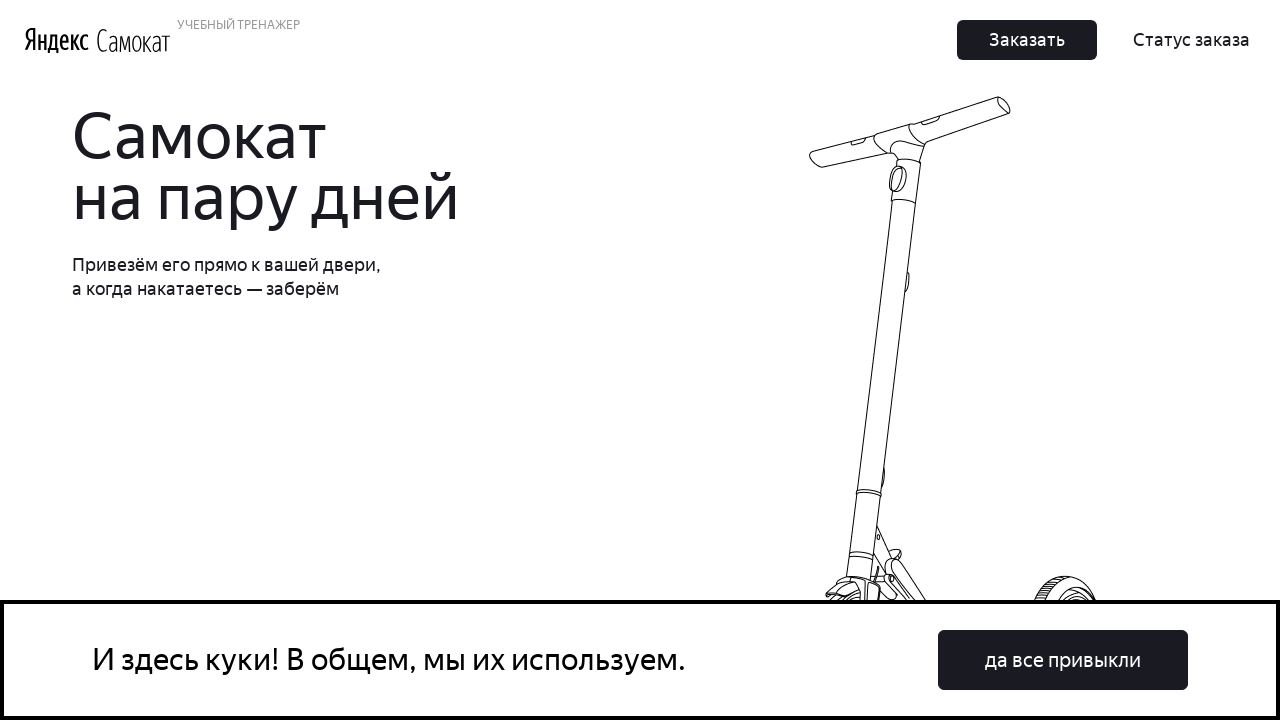